Tests marking all items as completed using the toggle-all checkbox

Starting URL: https://demo.playwright.dev/todomvc

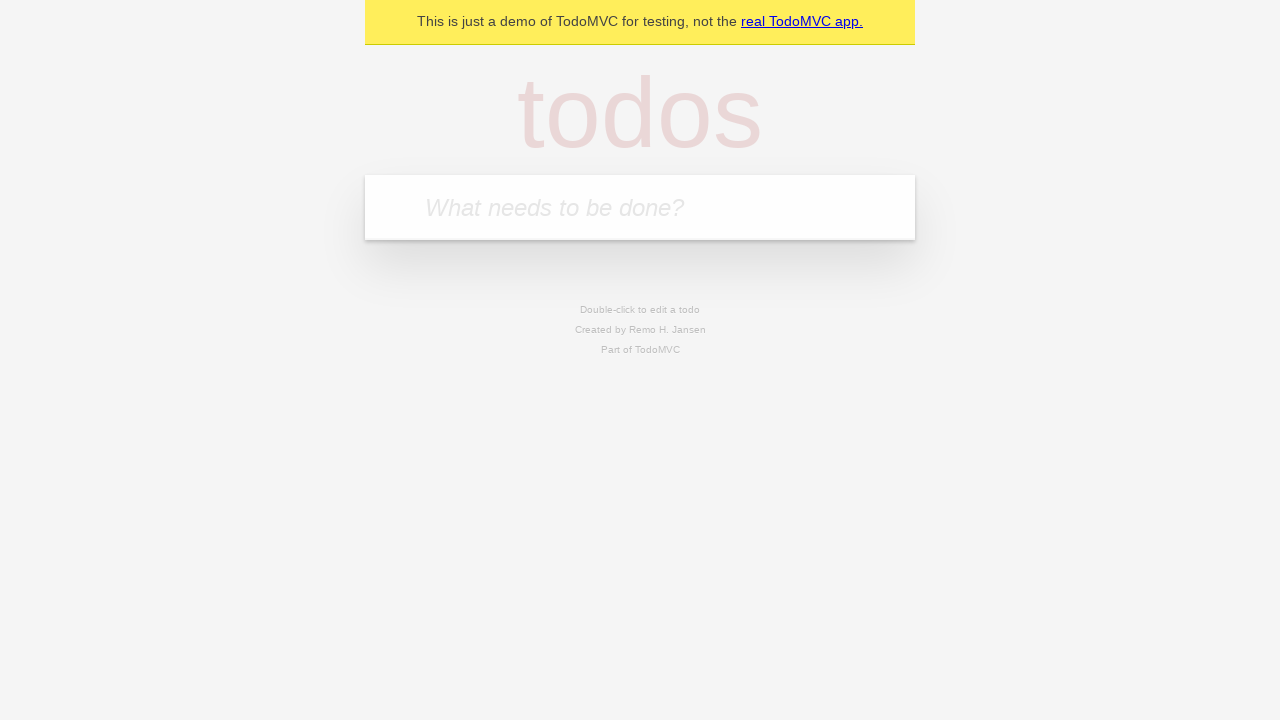

Navigated to TodoMVC demo page
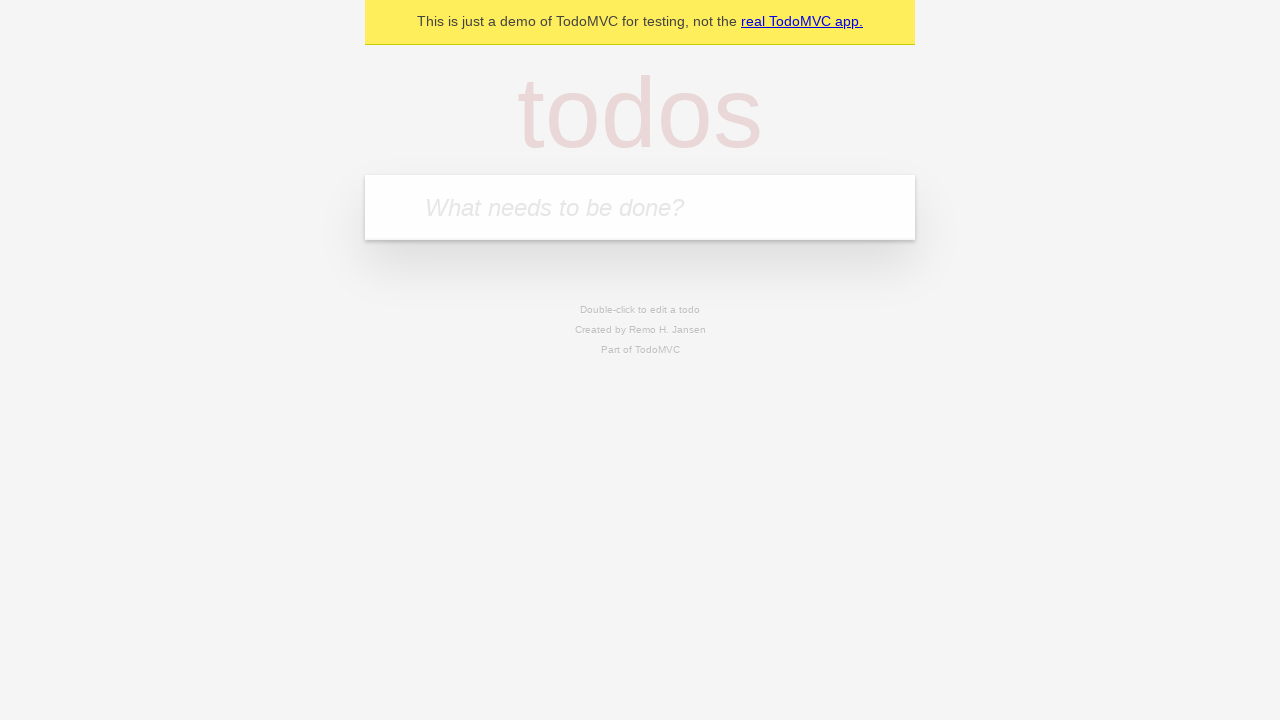

Located the new todo input field
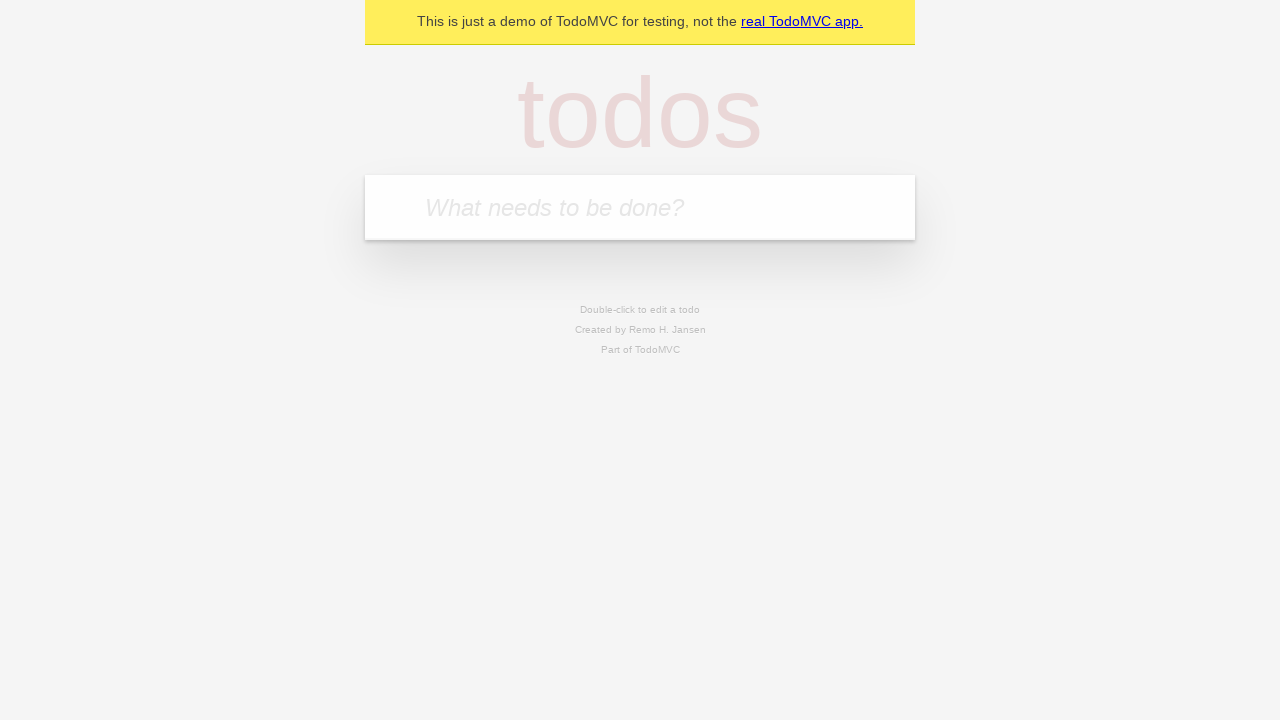

Filled new todo input with 'buy some cheese' on internal:attr=[placeholder="What needs to be done?"i]
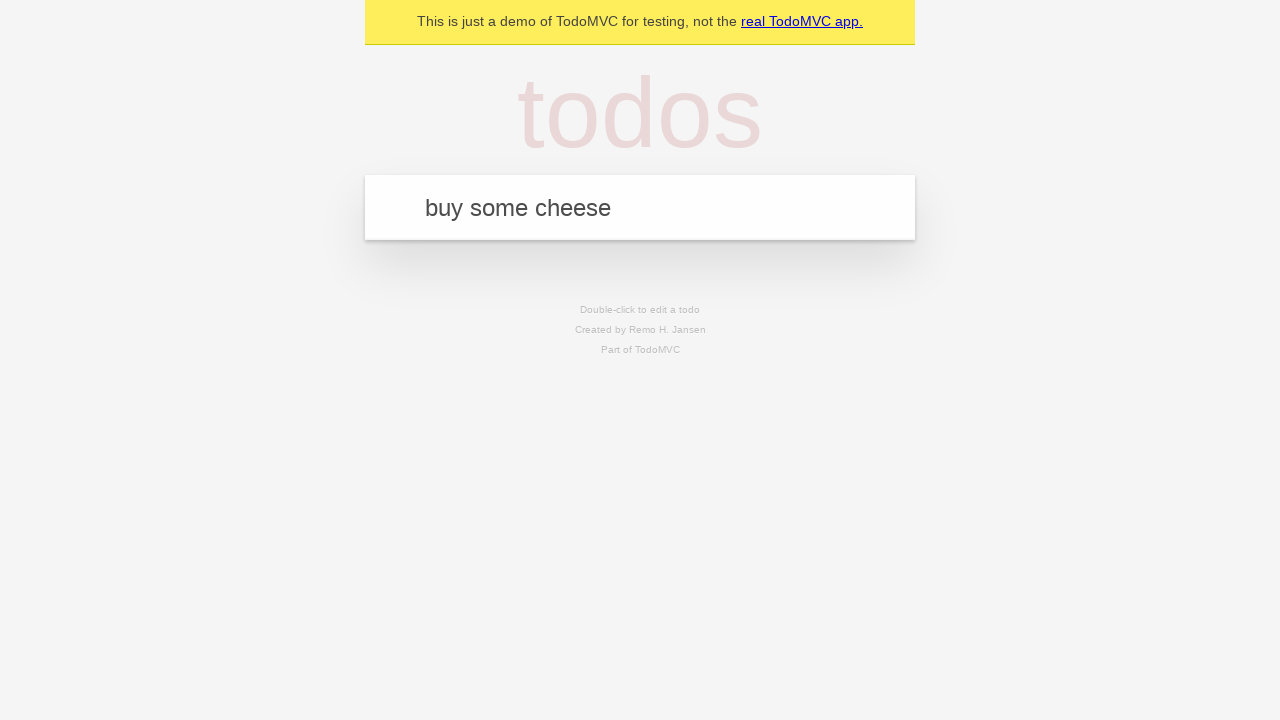

Pressed Enter to create todo 'buy some cheese' on internal:attr=[placeholder="What needs to be done?"i]
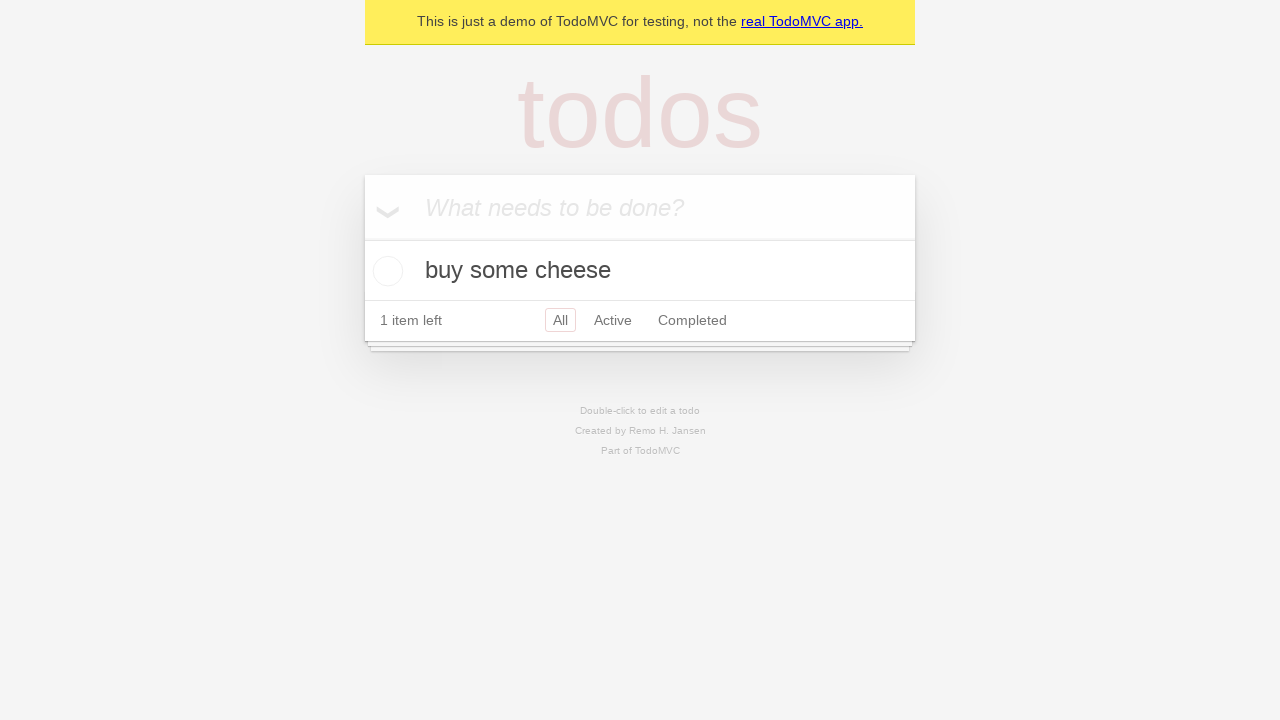

Filled new todo input with 'feed the cat' on internal:attr=[placeholder="What needs to be done?"i]
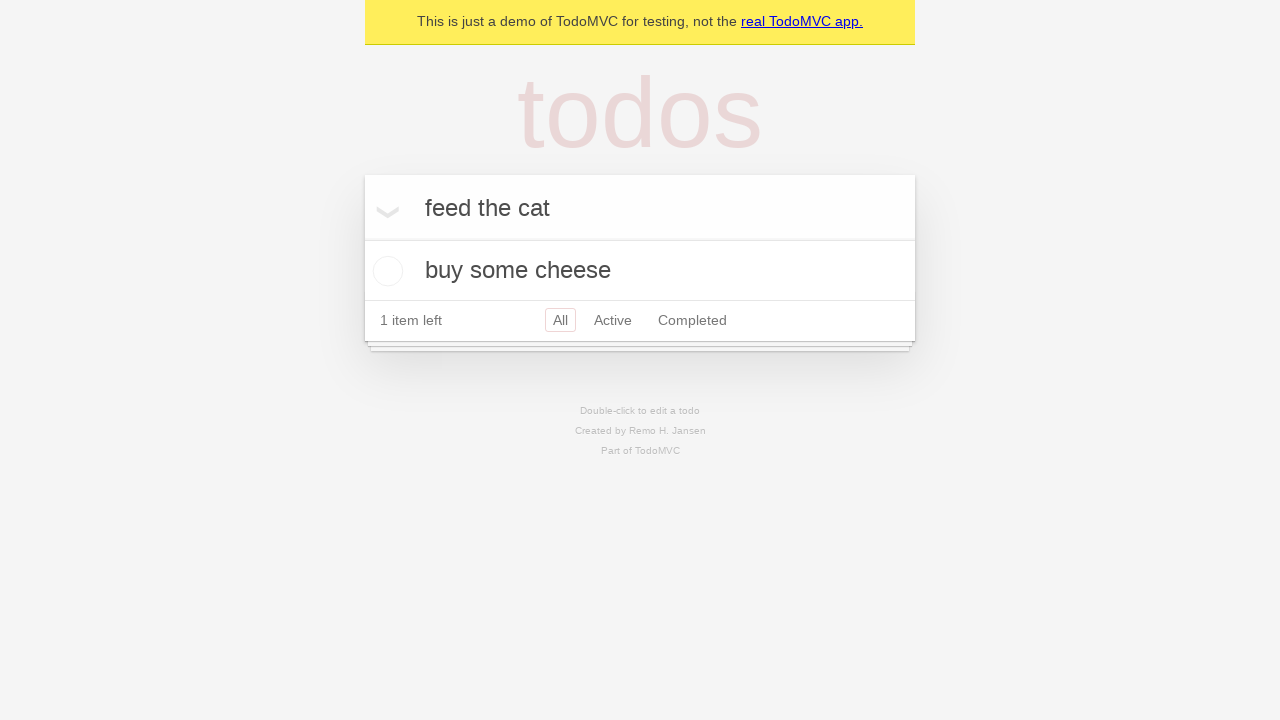

Pressed Enter to create todo 'feed the cat' on internal:attr=[placeholder="What needs to be done?"i]
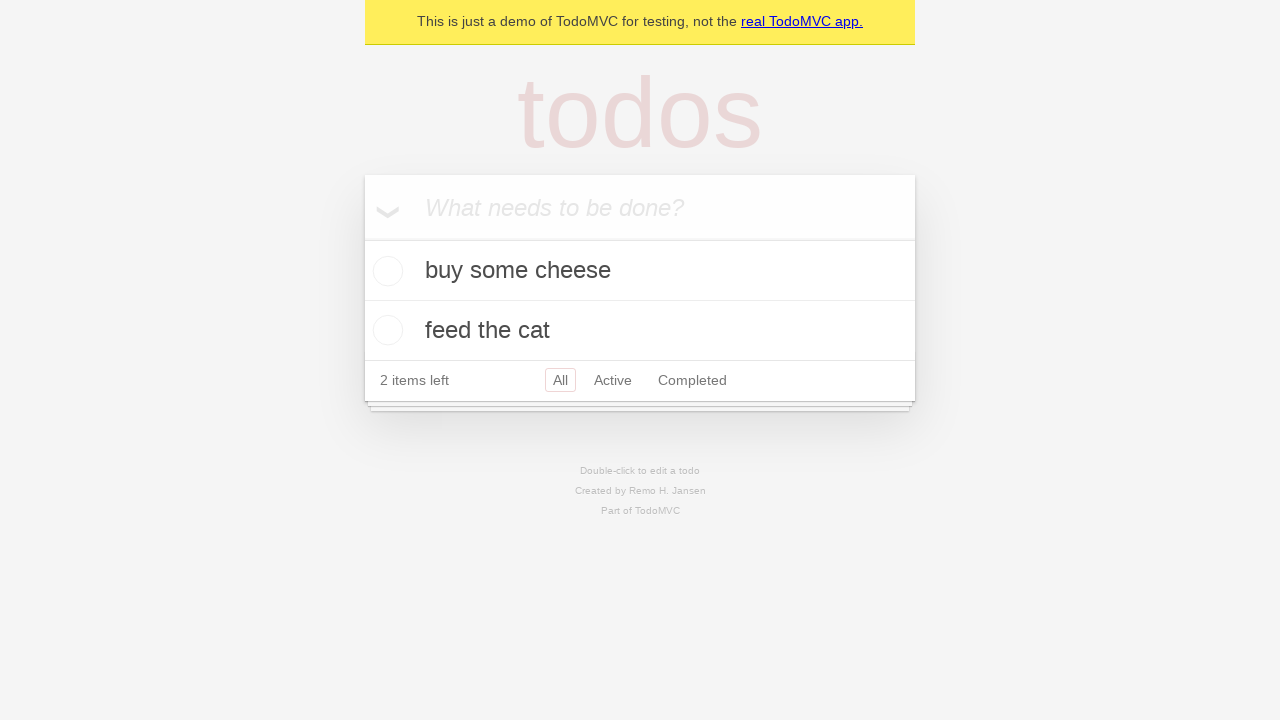

Filled new todo input with 'book a doctors appointment' on internal:attr=[placeholder="What needs to be done?"i]
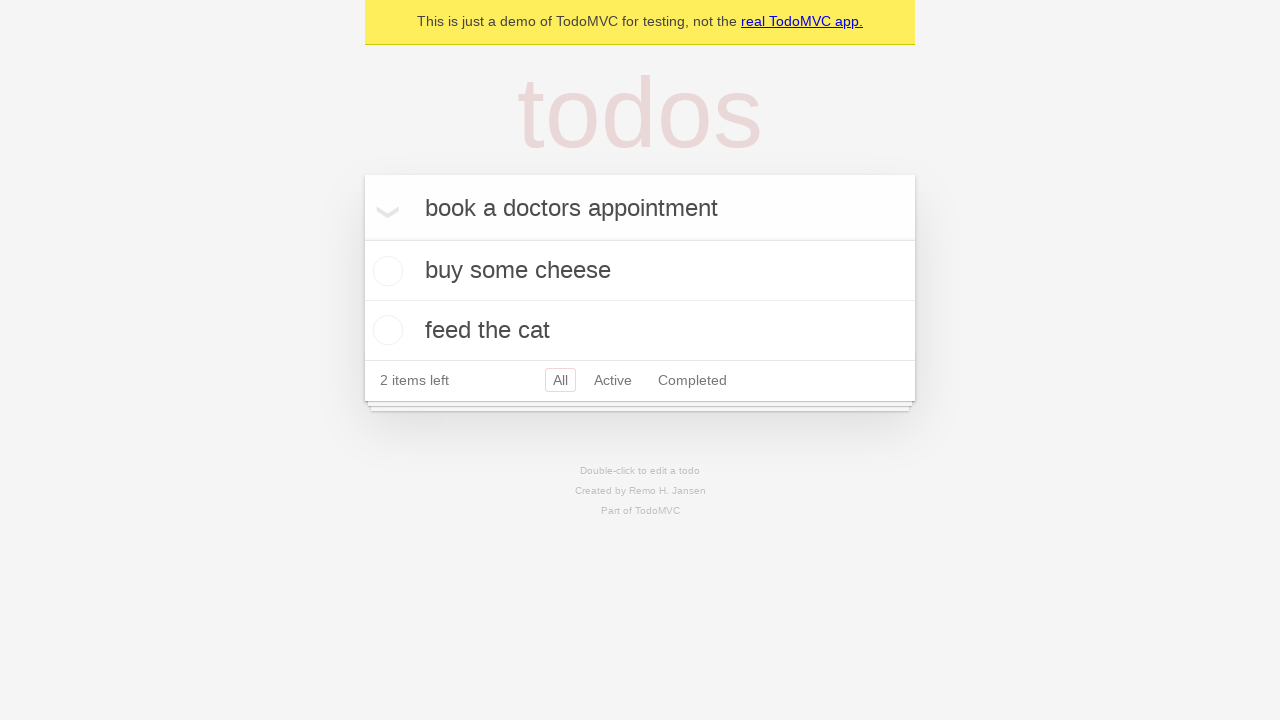

Pressed Enter to create todo 'book a doctors appointment' on internal:attr=[placeholder="What needs to be done?"i]
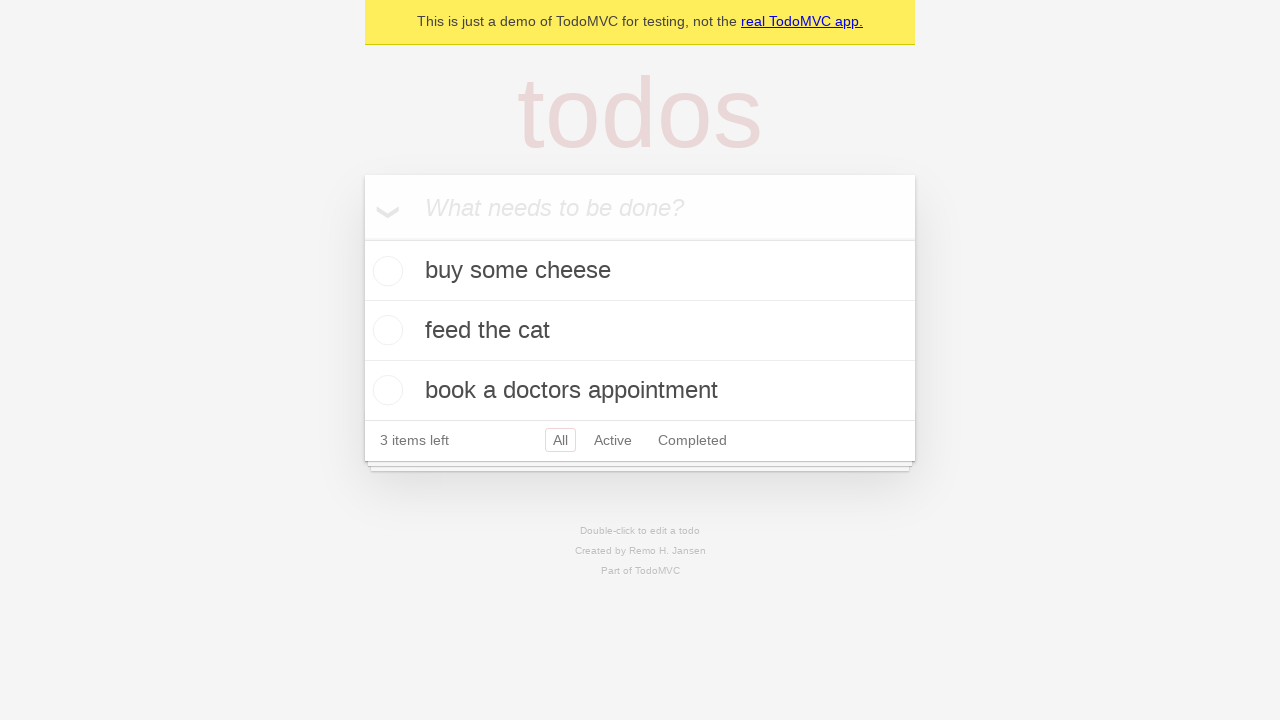

Waited for all 3 todos to appear in the list
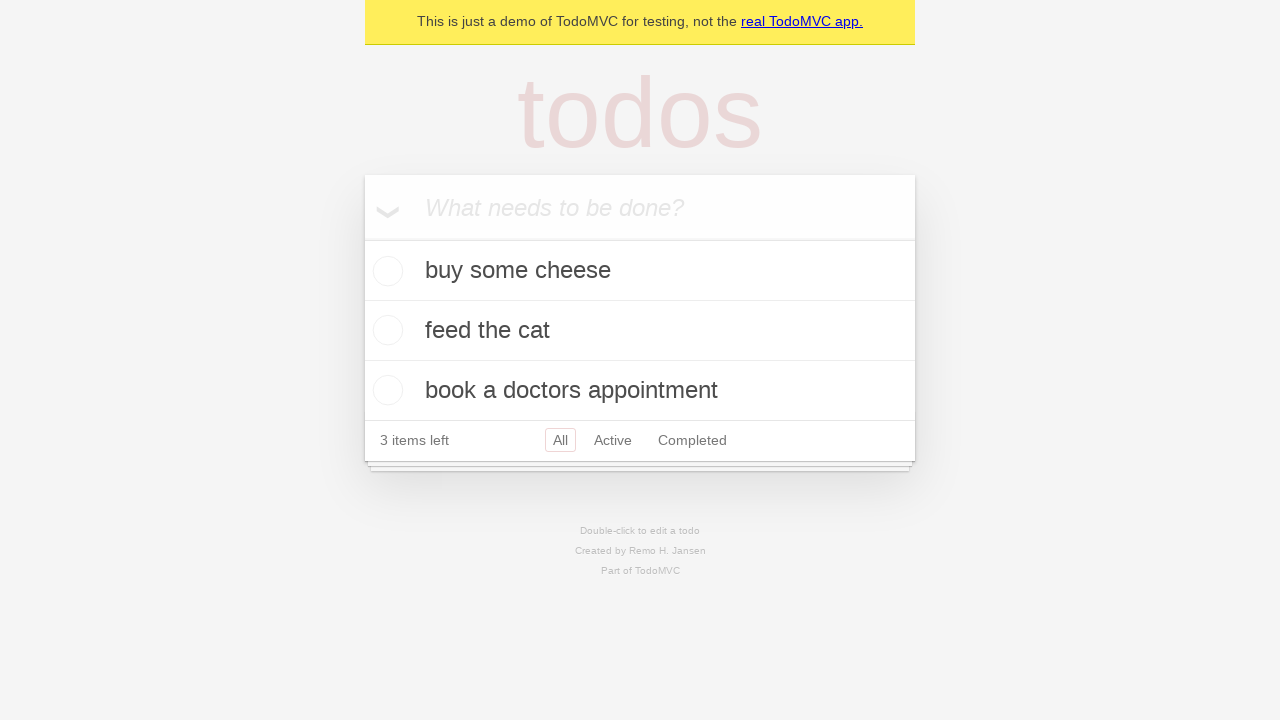

Clicked 'Mark all as complete' checkbox to mark all todos as completed at (362, 238) on internal:label="Mark all as complete"i
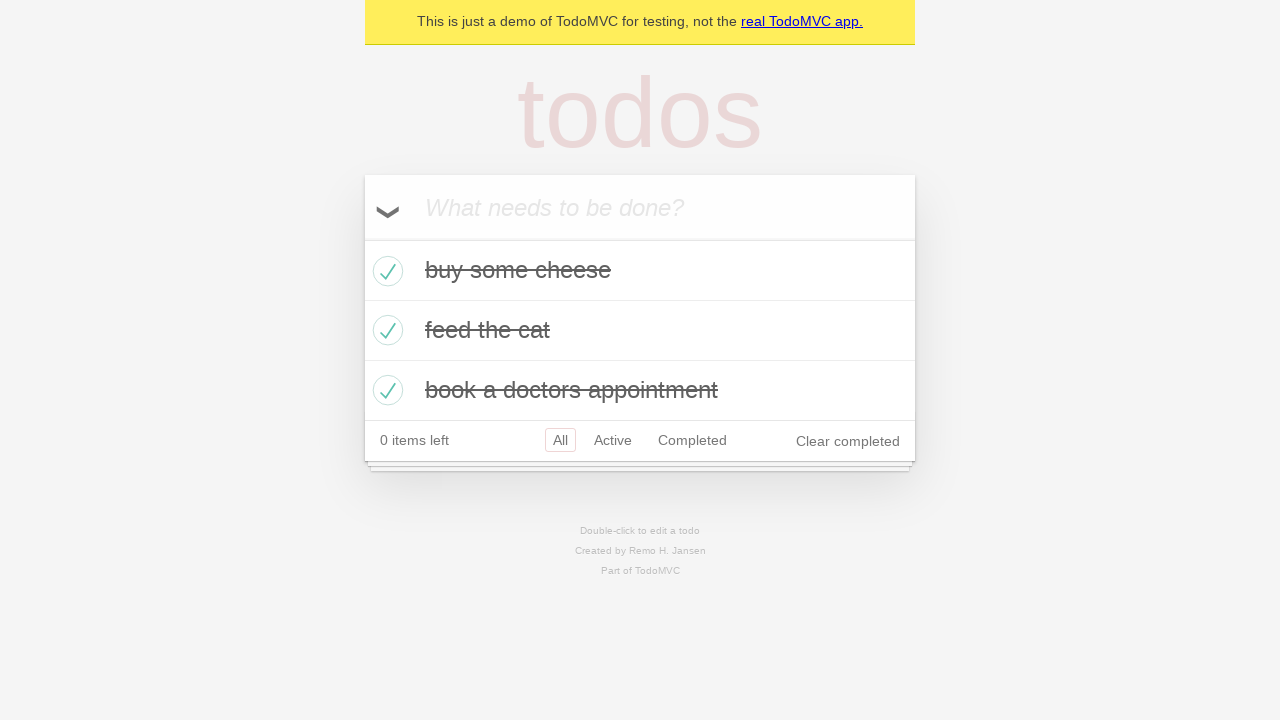

Verified that all todos are marked as completed
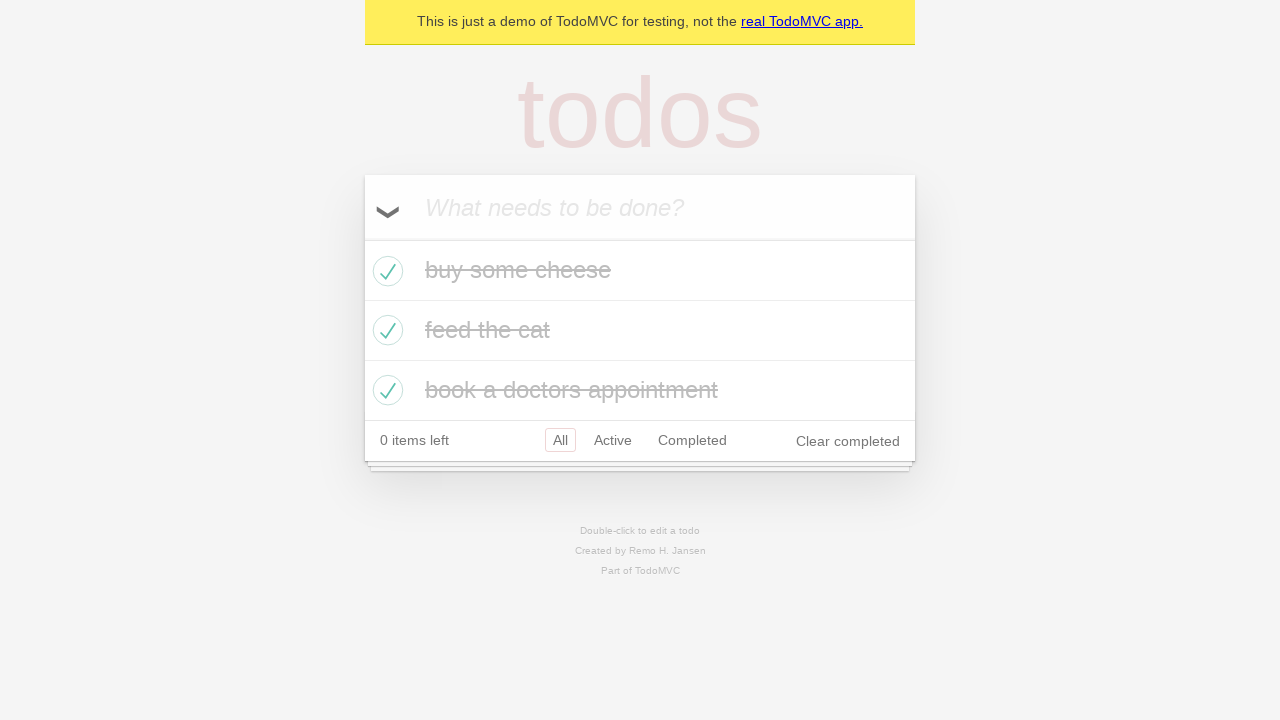

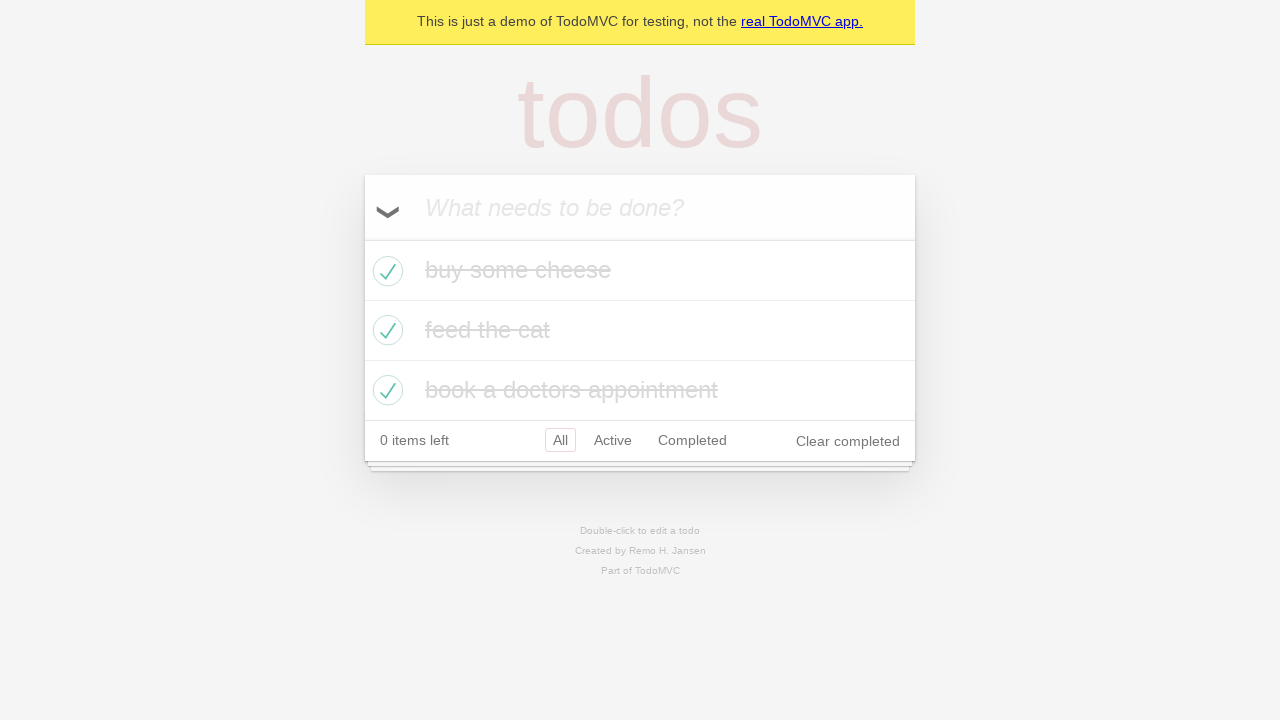